Tests responsive design by loading the website with different mobile device viewports including iPad Pro, Nexus 5, iPhone X, and Pixel 2

Starting URL: https://automationexercise.com/

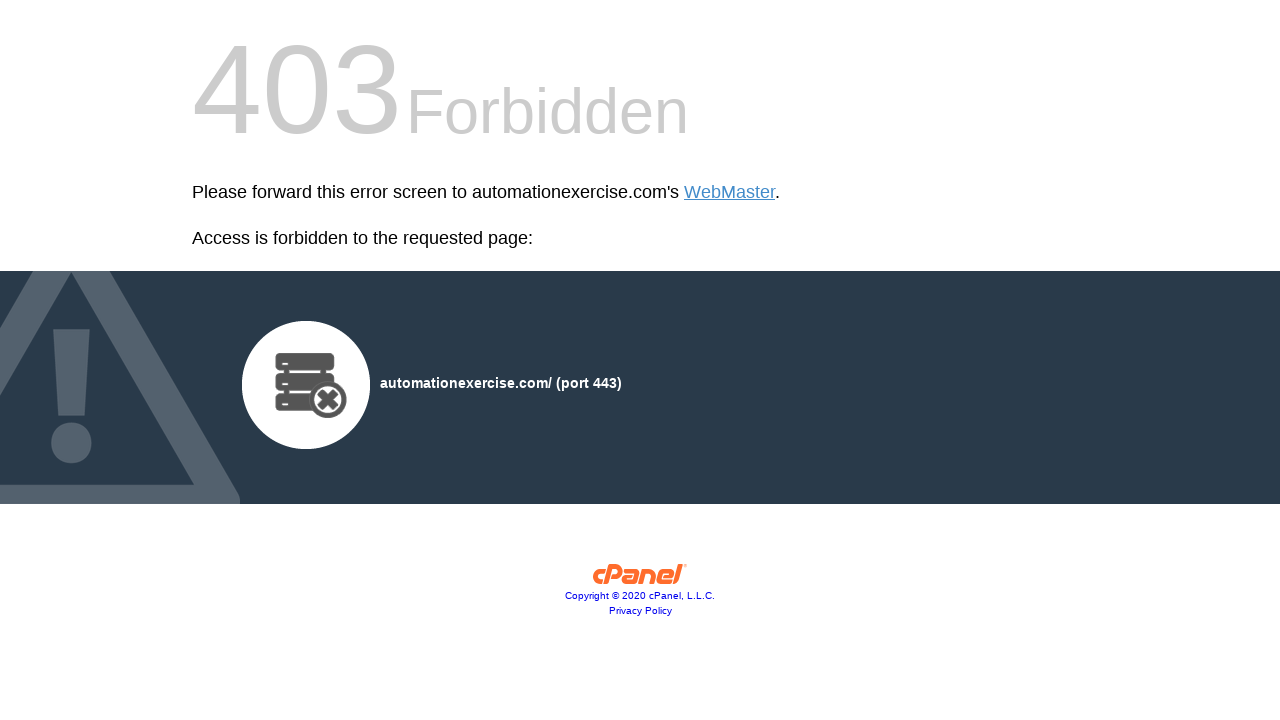

Set viewport size for iPad Pro: 1024x1366
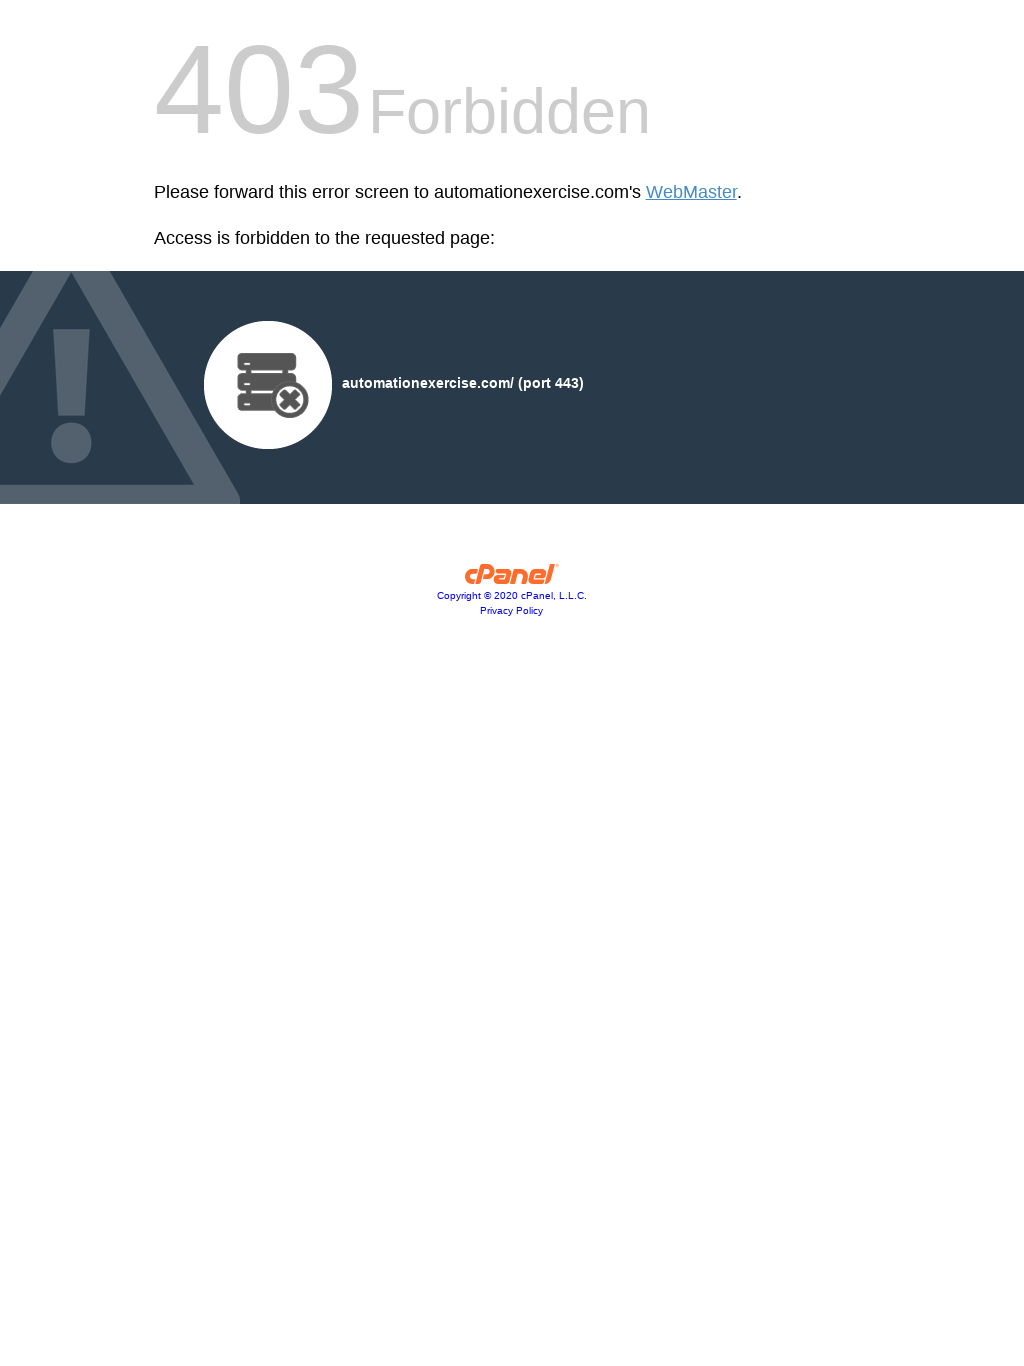

Reloaded page for iPad Pro viewport
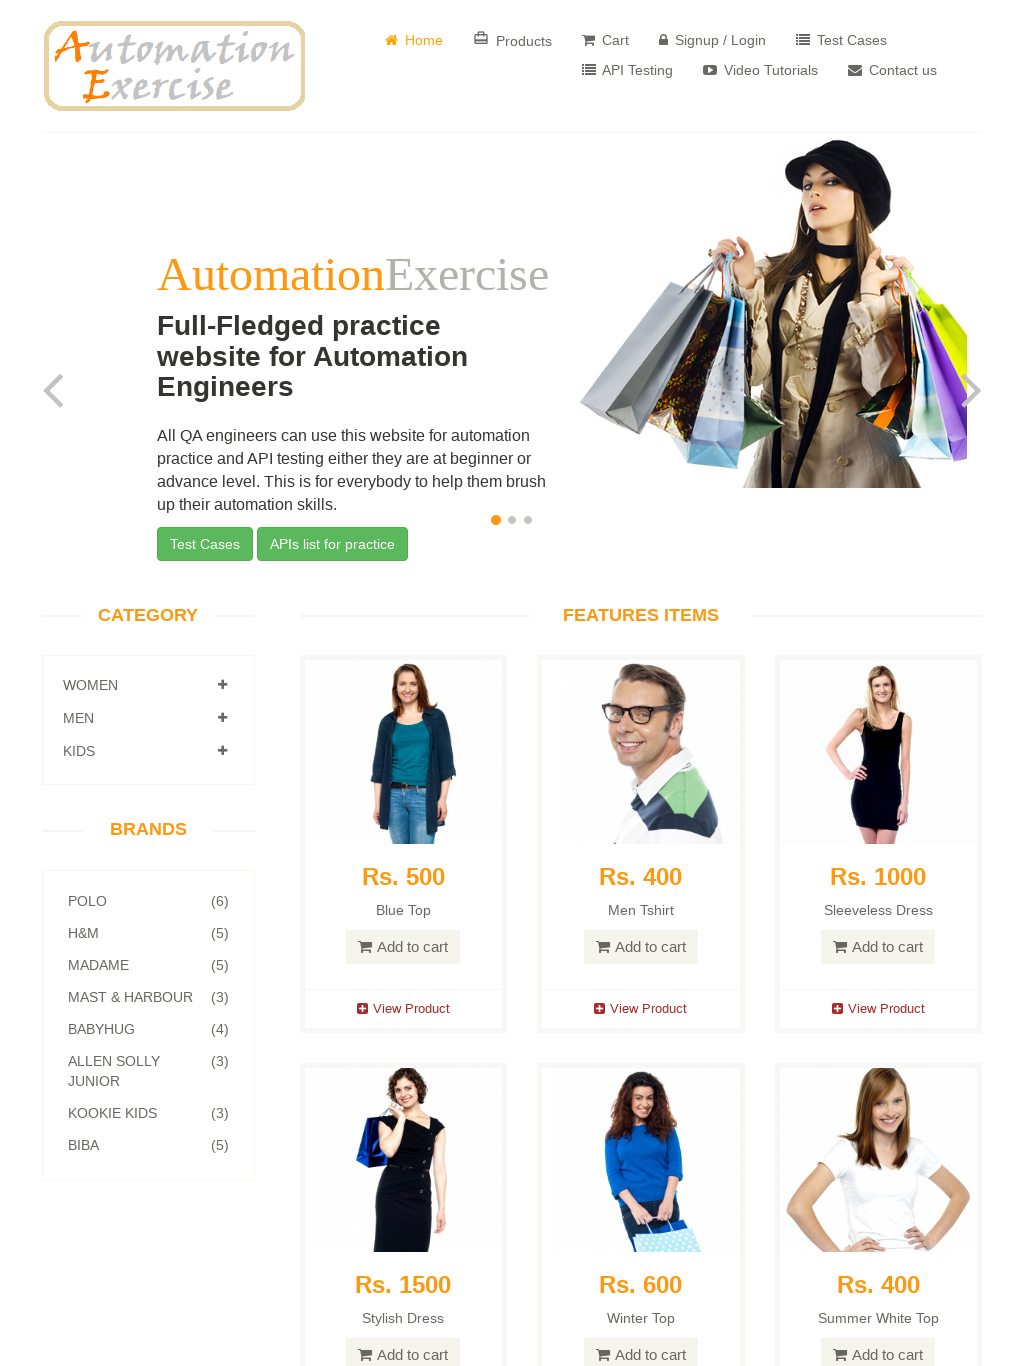

Page fully loaded and rendered for iPad Pro
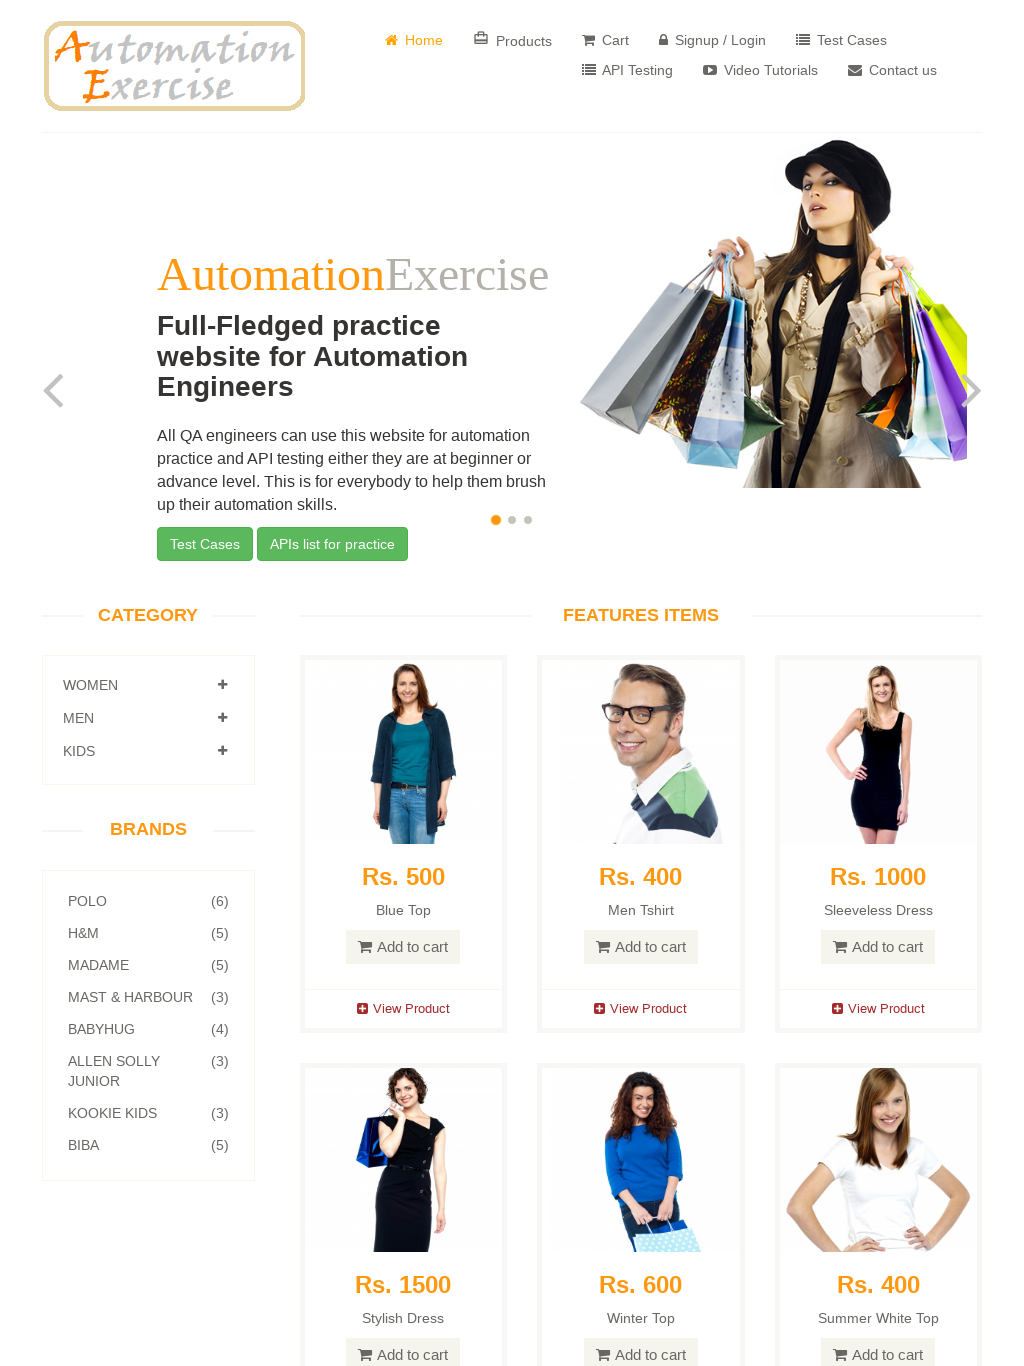

Set viewport size for Nexus 5: 360x640
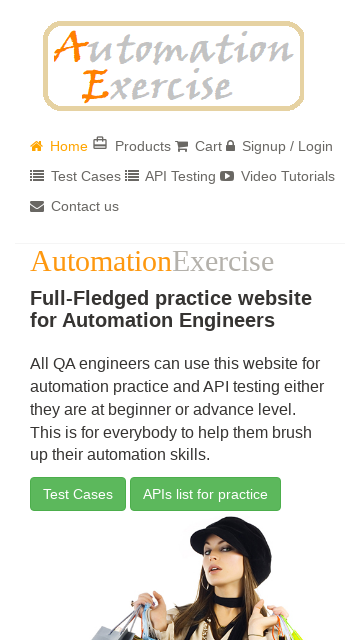

Reloaded page for Nexus 5 viewport
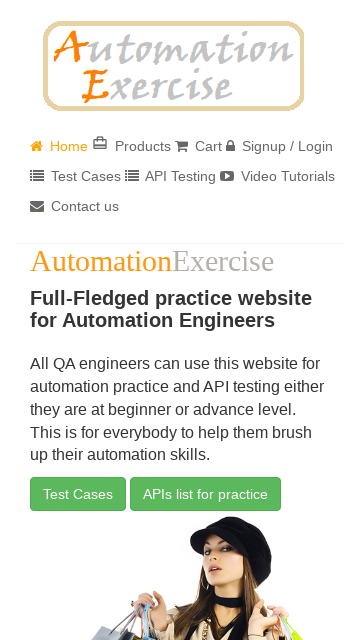

Page fully loaded and rendered for Nexus 5
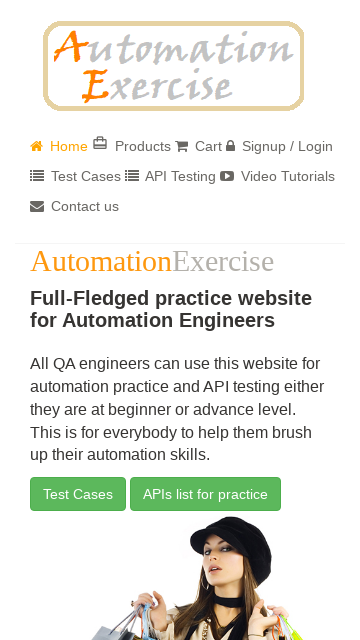

Set viewport size for iPhone X: 375x812
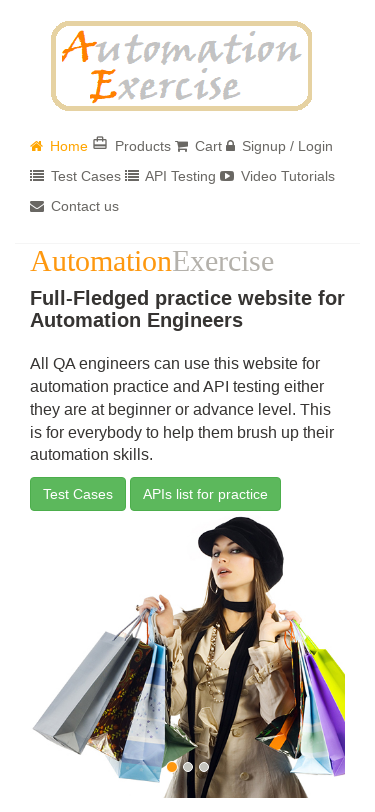

Reloaded page for iPhone X viewport
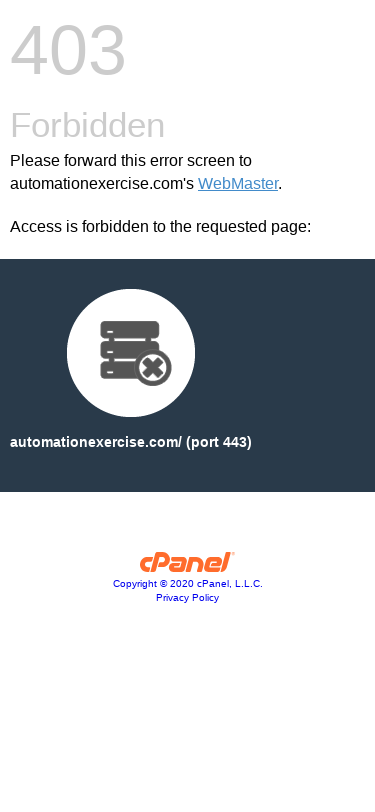

Page fully loaded and rendered for iPhone X
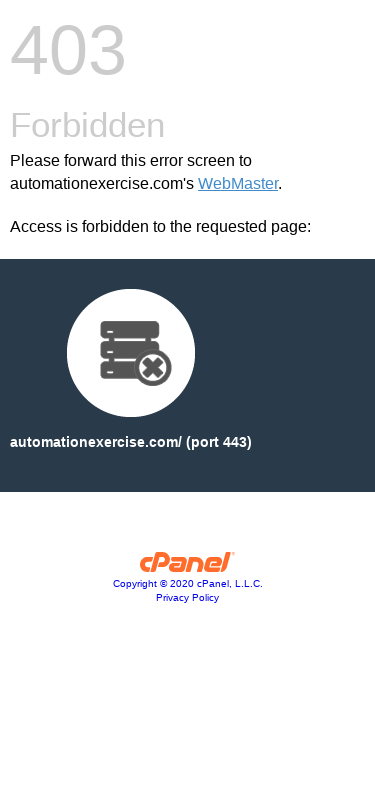

Set viewport size for Pixel 2: 411x731
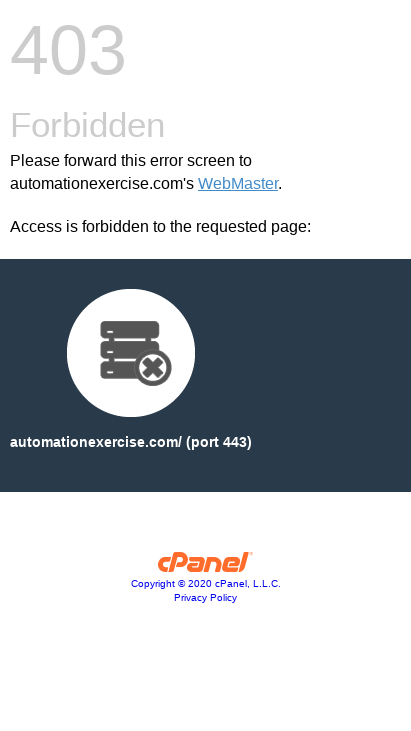

Reloaded page for Pixel 2 viewport
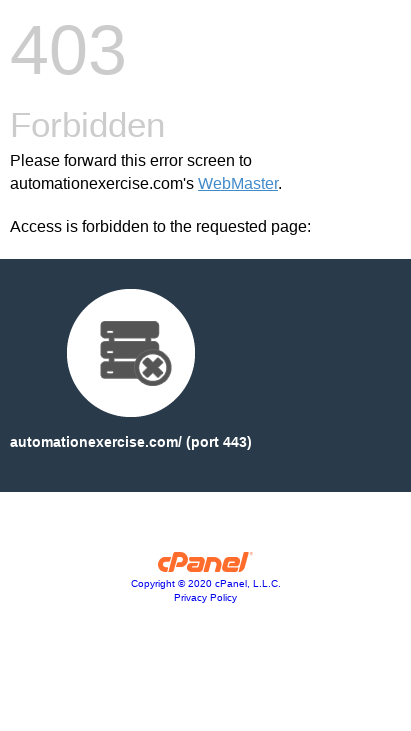

Page fully loaded and rendered for Pixel 2
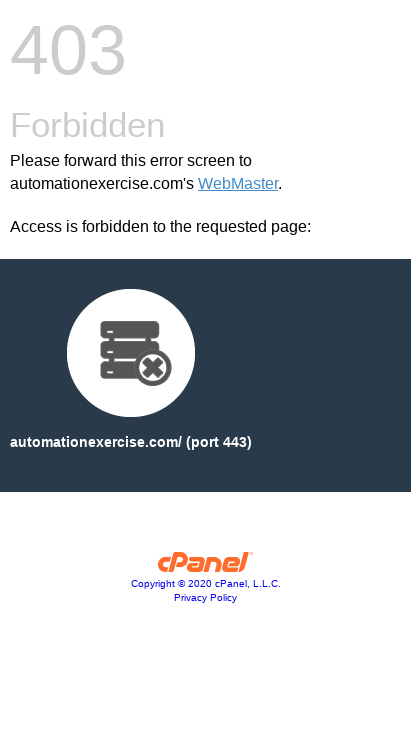

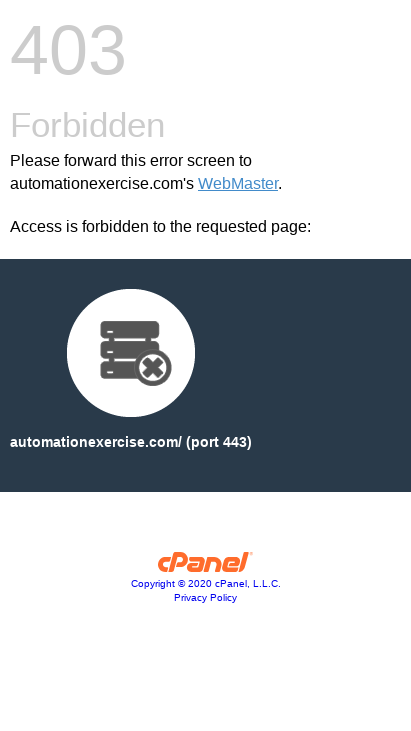